Calculates tomorrow's date and enters it in a date field in dd.MM.yyyy format

Starting URL: https://obstaclecourse.tricentis.com/Obstacles/19875

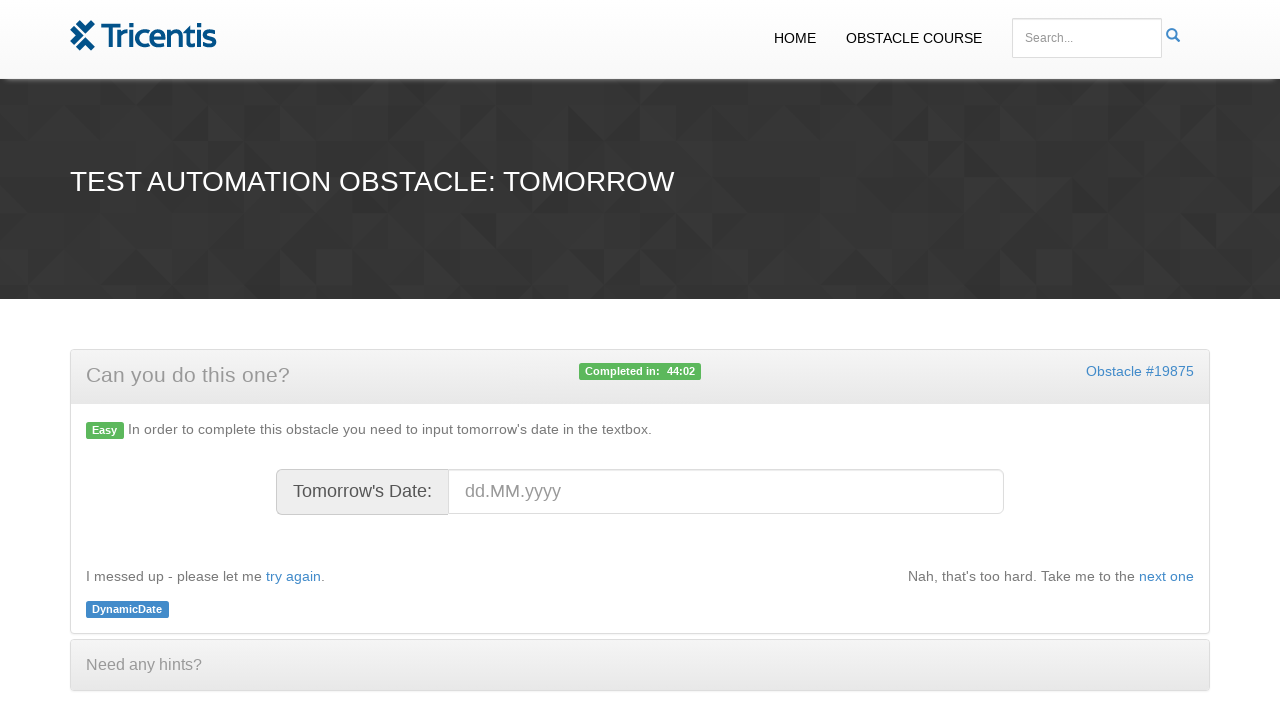

Calculated tomorrow's date
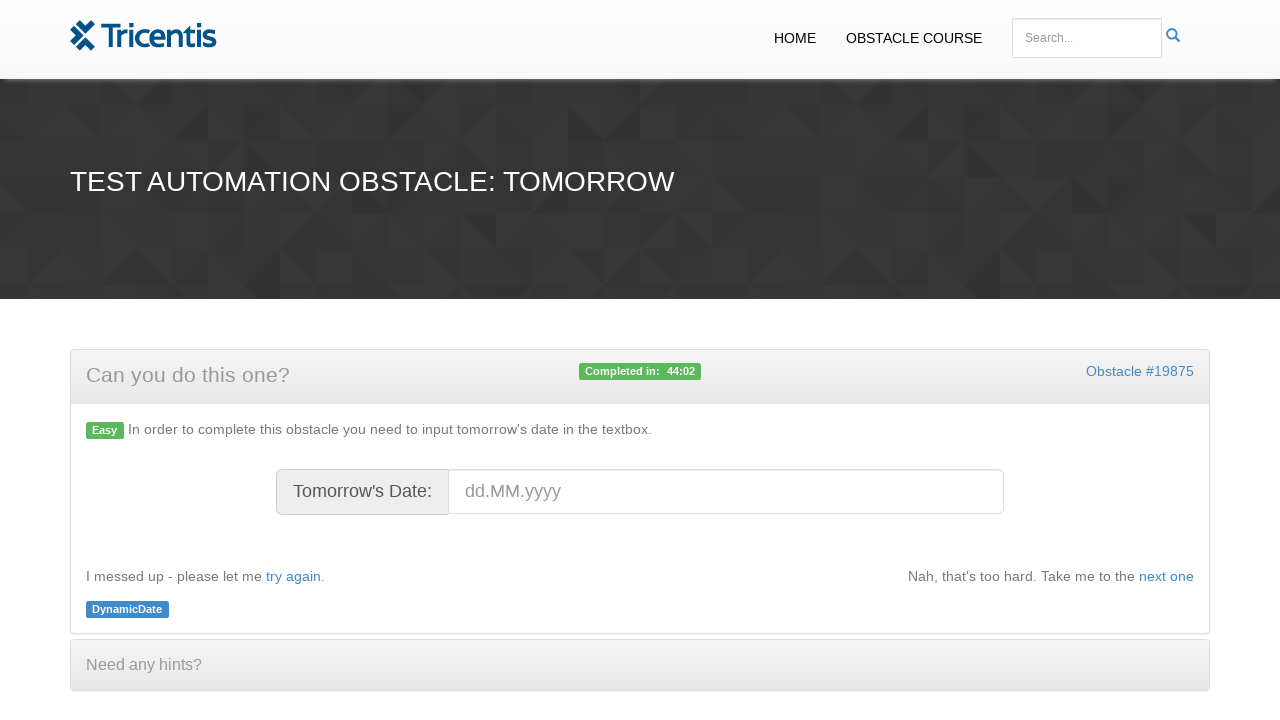

Formatted tomorrow's date as 03.03.2026 in dd.MM.yyyy format
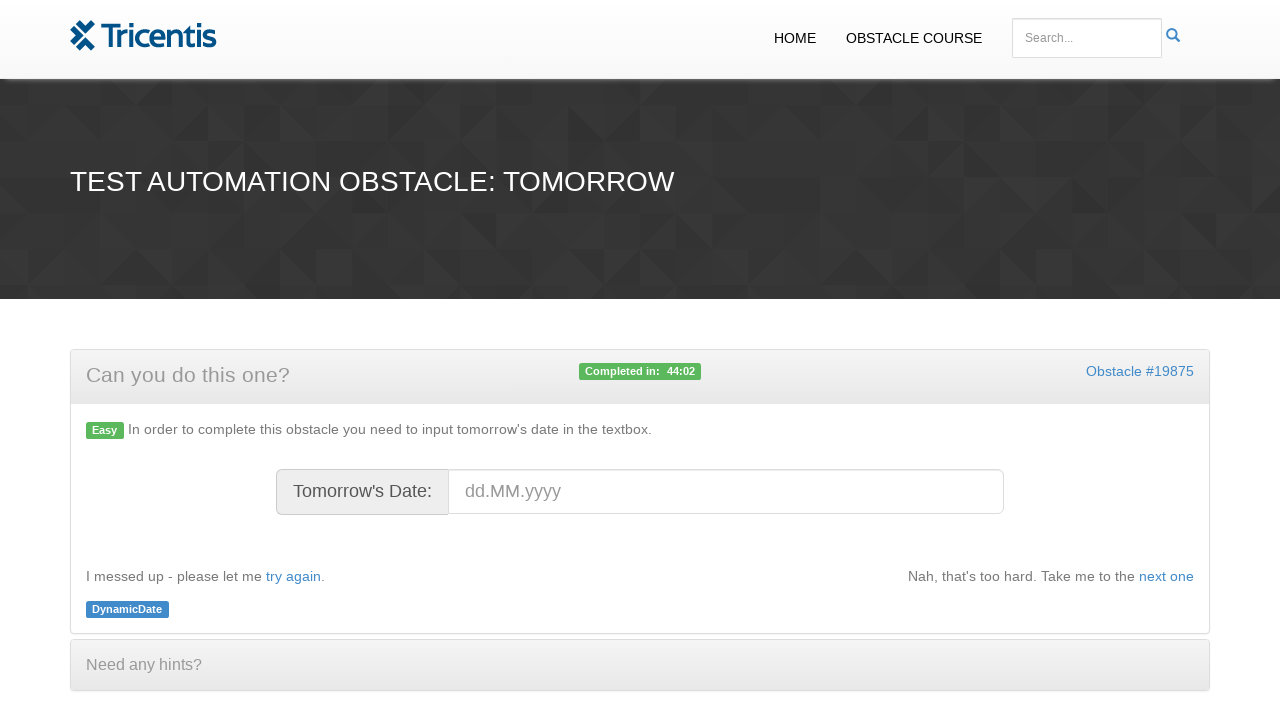

Entered tomorrow's date (03.03.2026) into the date field on #datefield
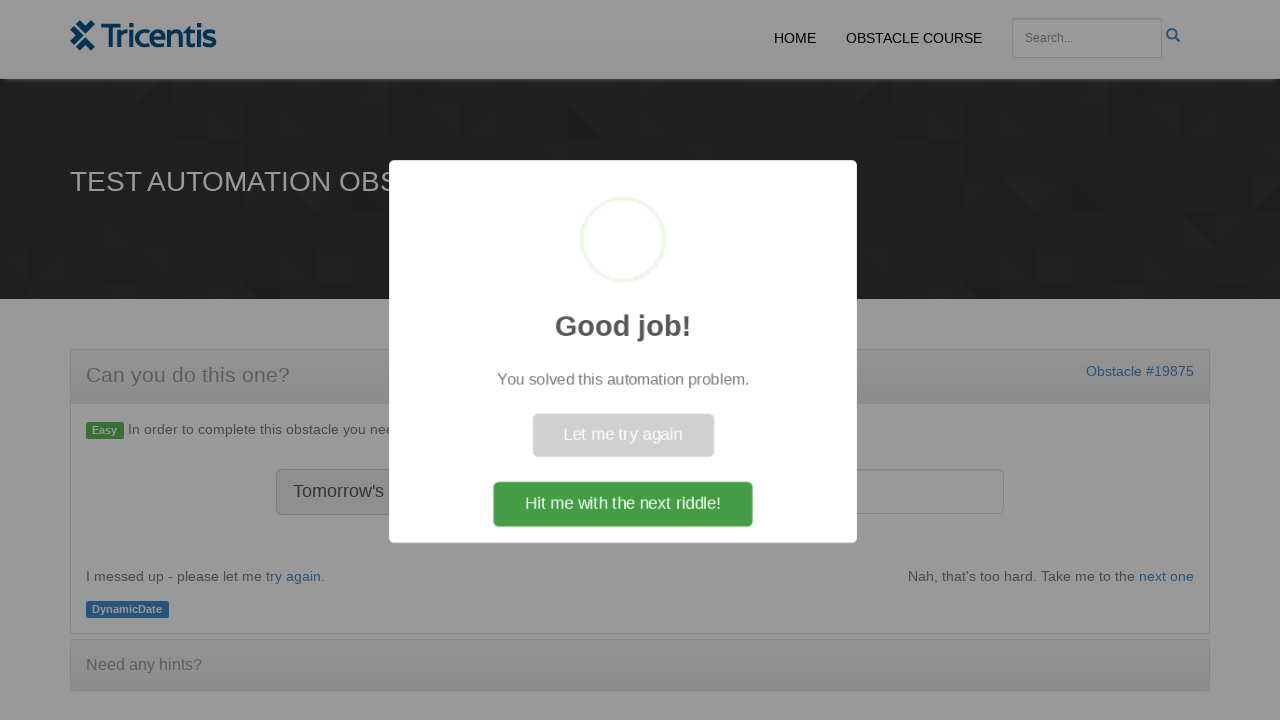

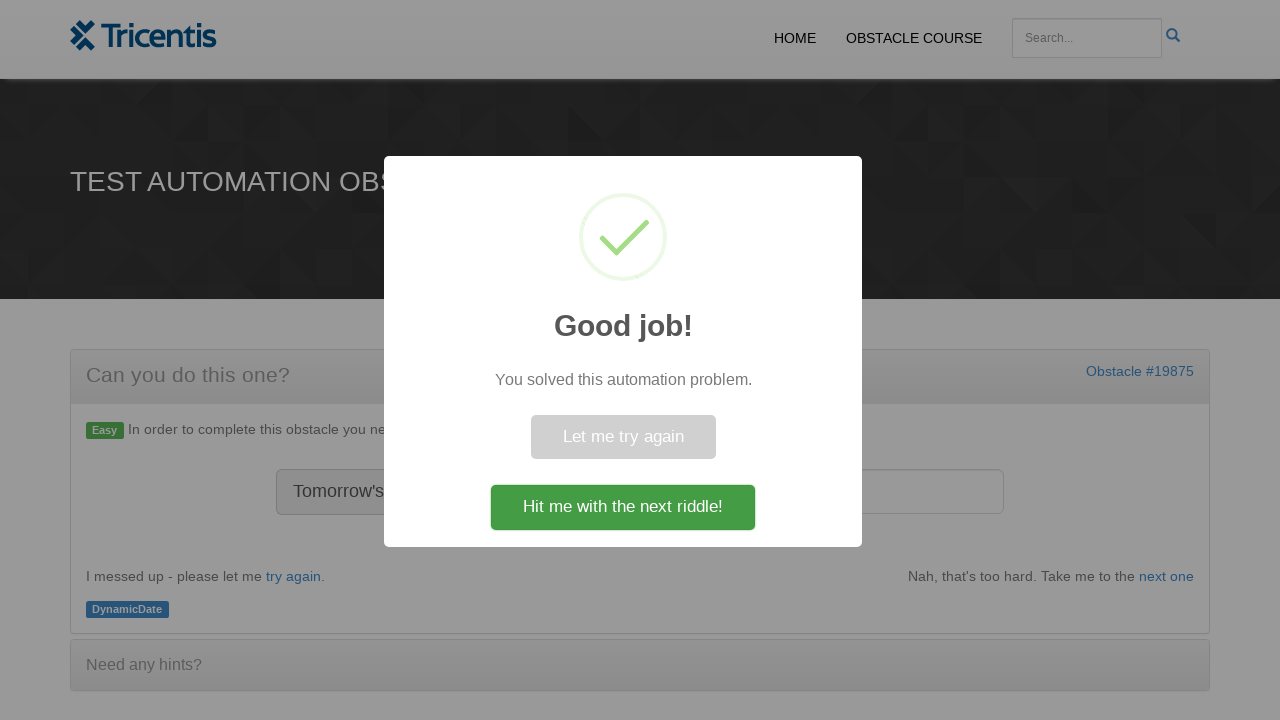